Tests dropdown select functionality by selecting options using different methods: by value, by index, and by visible text

Starting URL: https://the-internet.herokuapp.com/dropdown

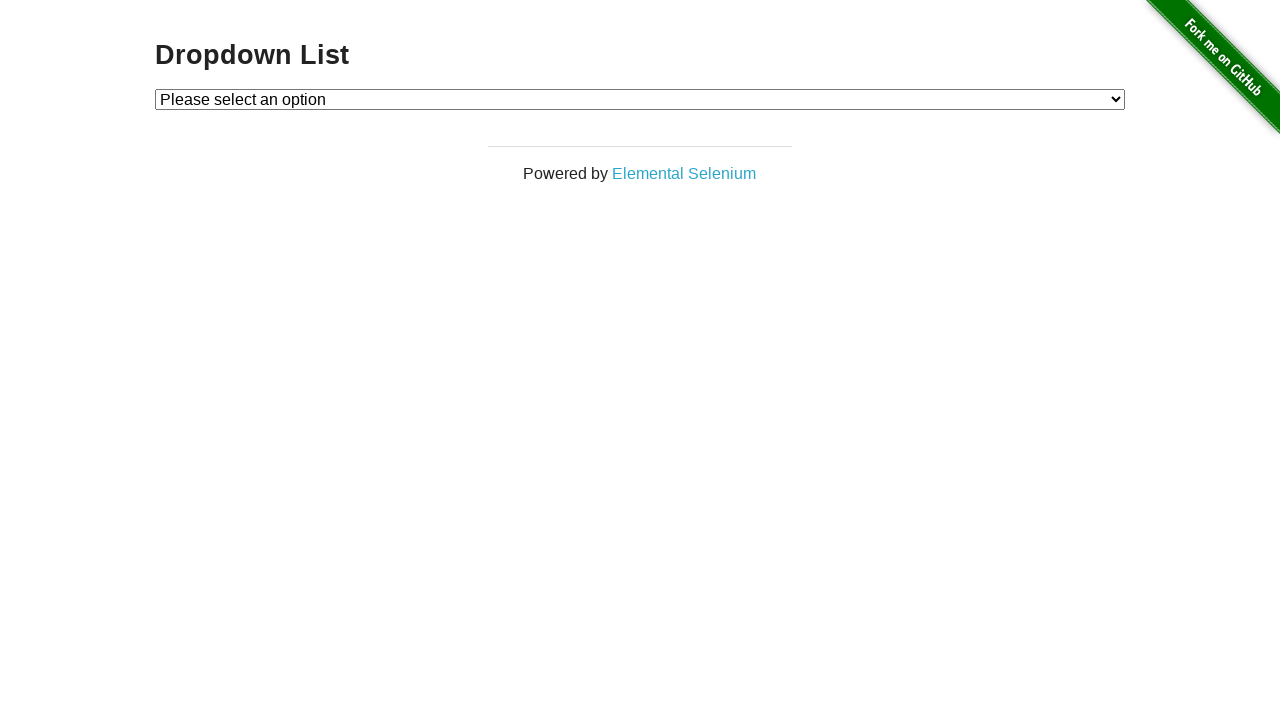

Selected dropdown option by value '1' on #dropdown
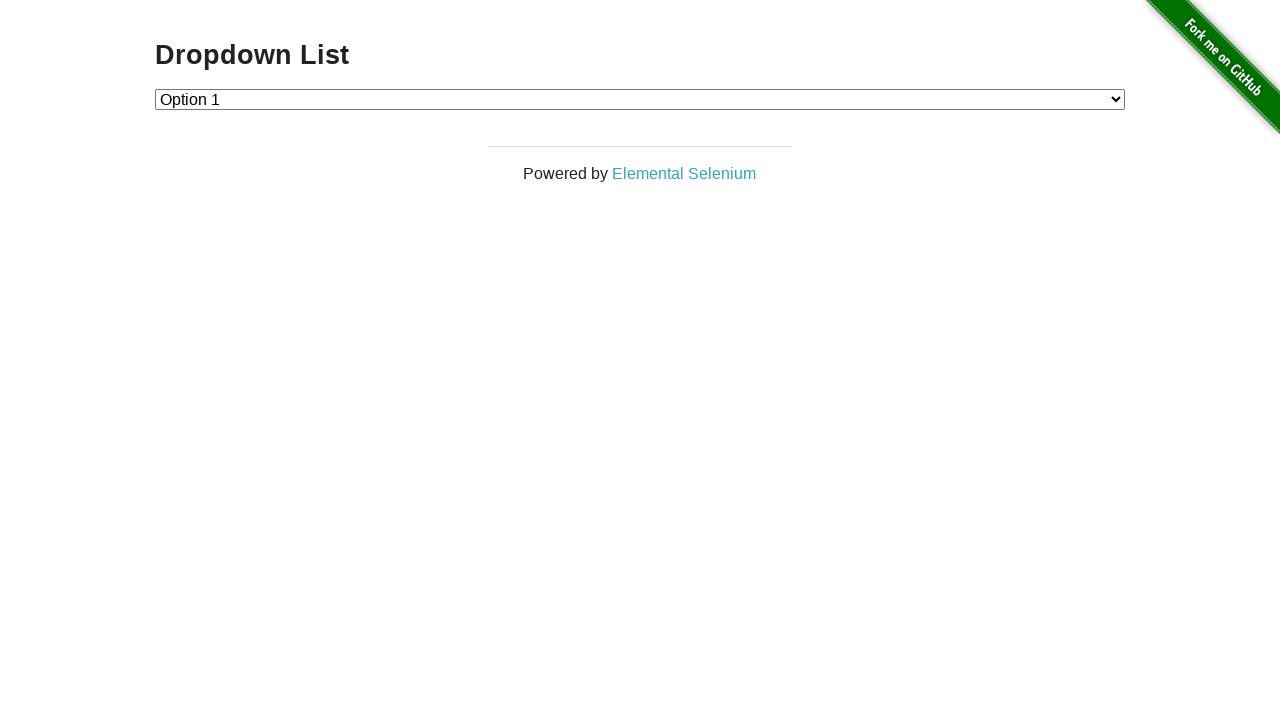

Selected dropdown option by index 1 (first option after placeholder) on #dropdown
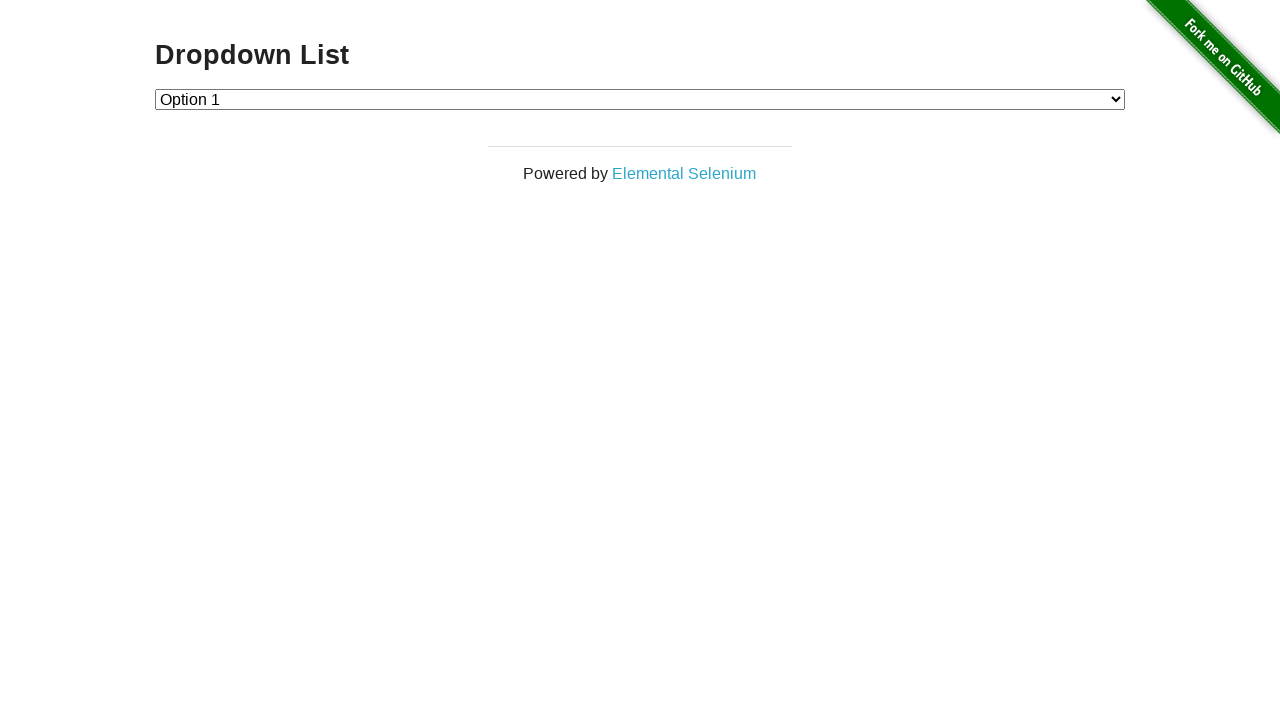

Selected dropdown option by index 2 on #dropdown
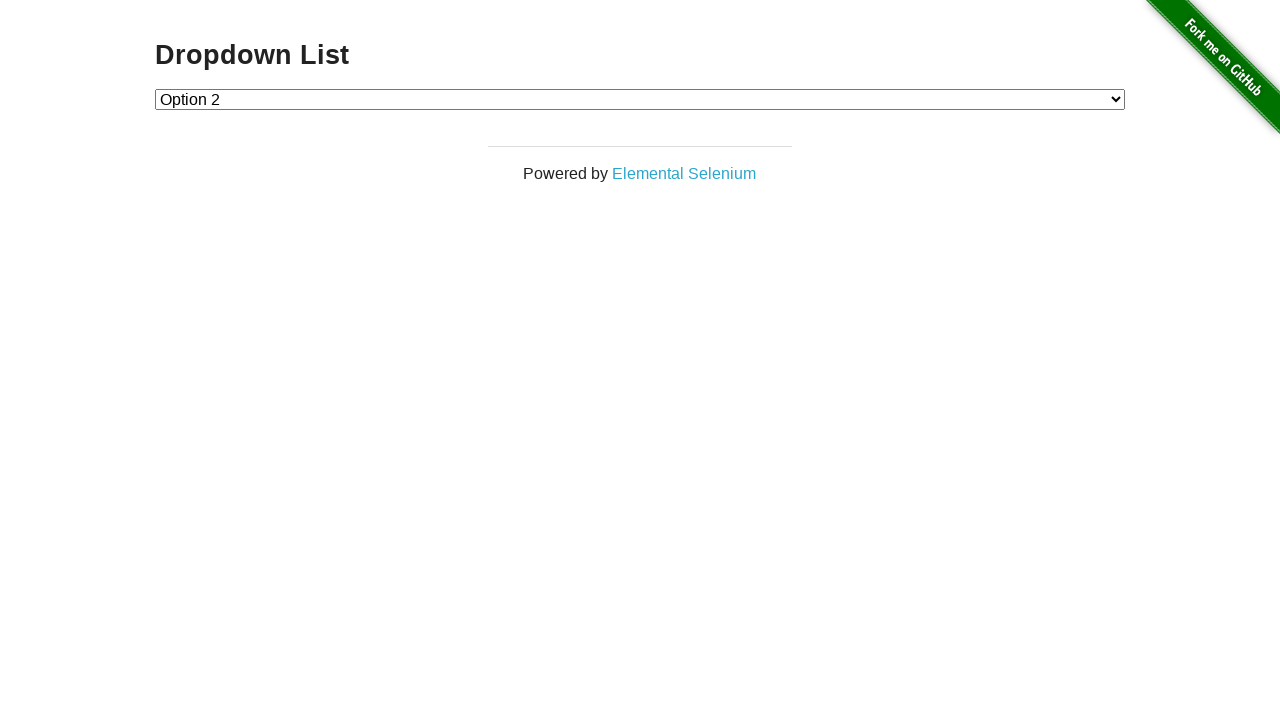

Selected dropdown option by visible text 'Option 2' on #dropdown
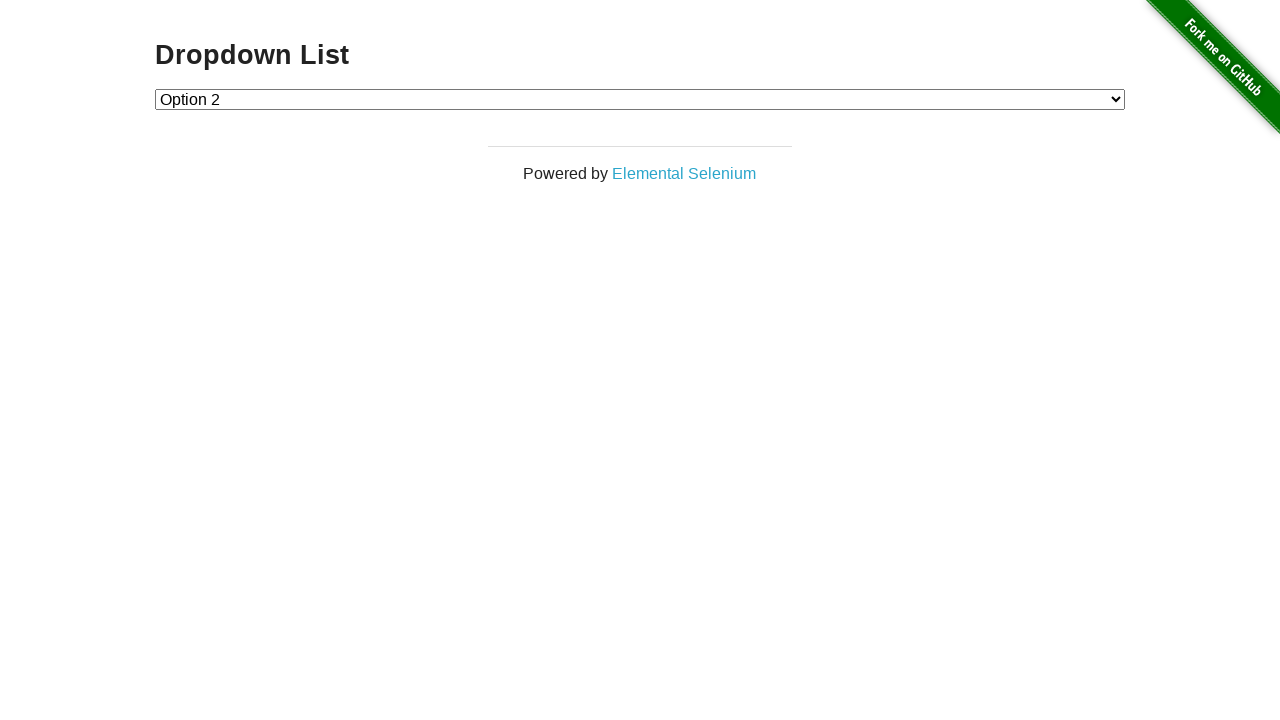

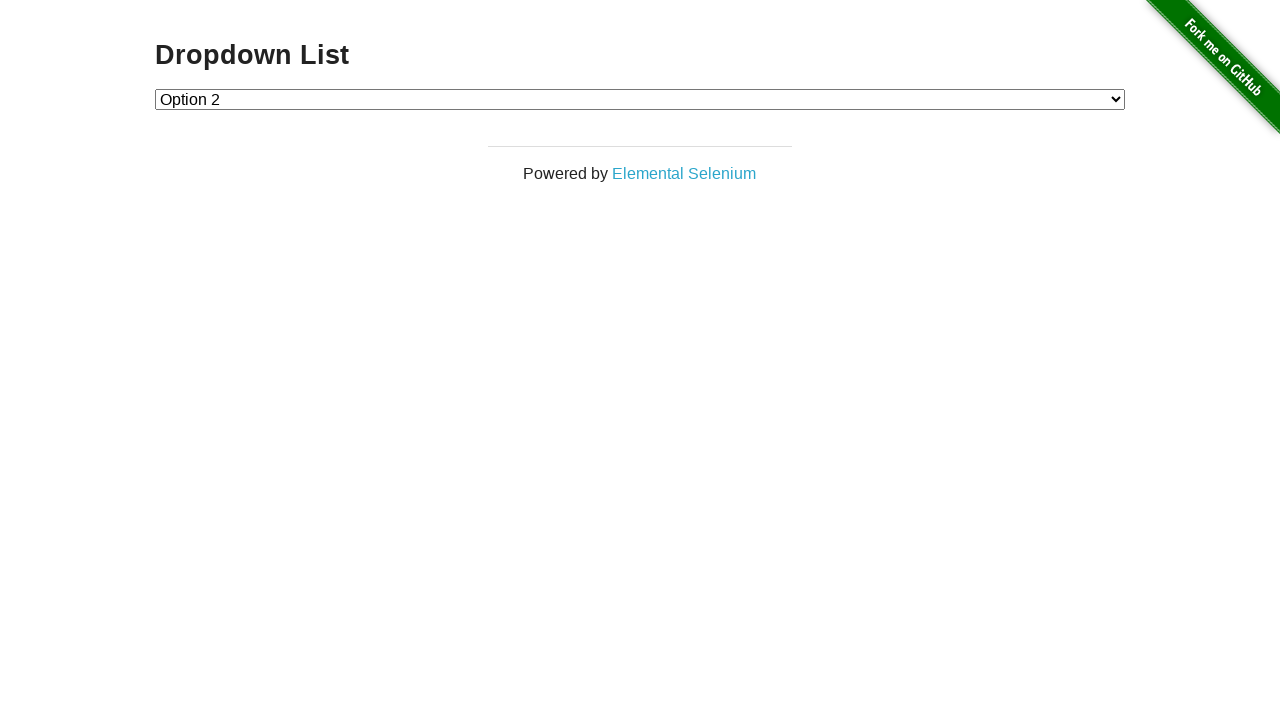